Tests drag and drop functionality on jQuery UI demo page by dragging an element into a droppable target area

Starting URL: http://jqueryui.com/droppable/

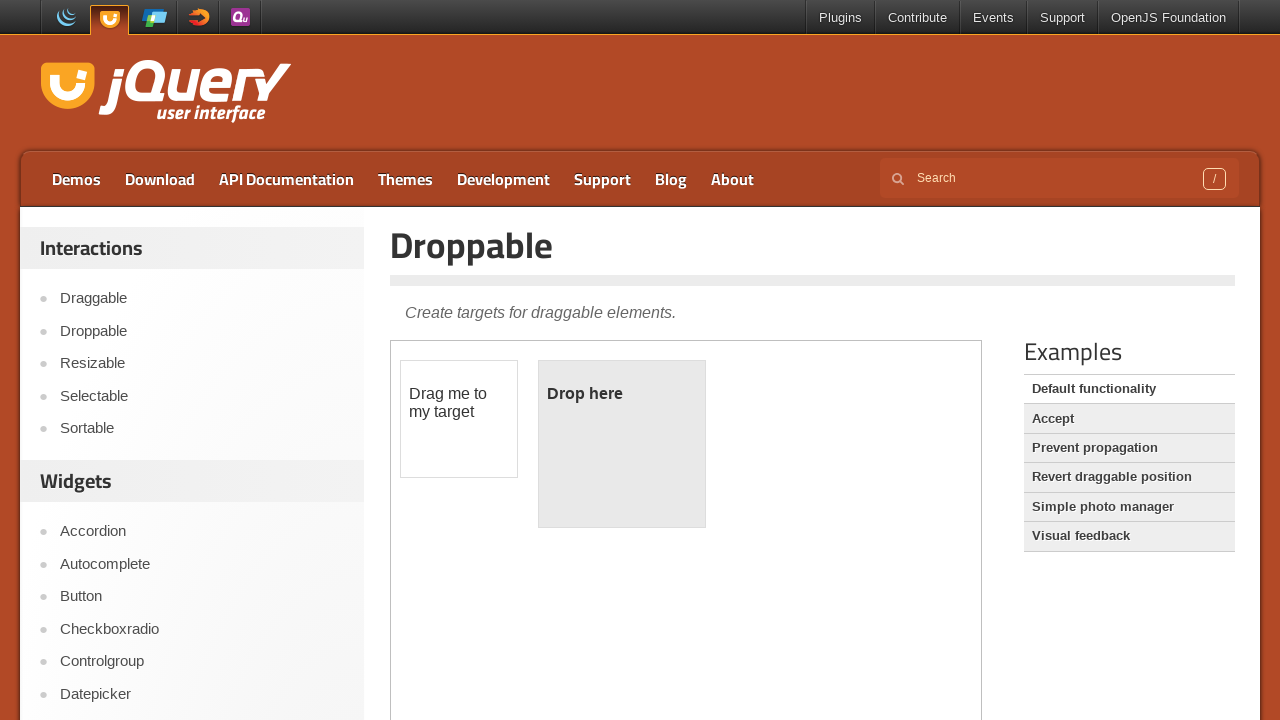

Located and selected the first iframe containing drag/drop demo
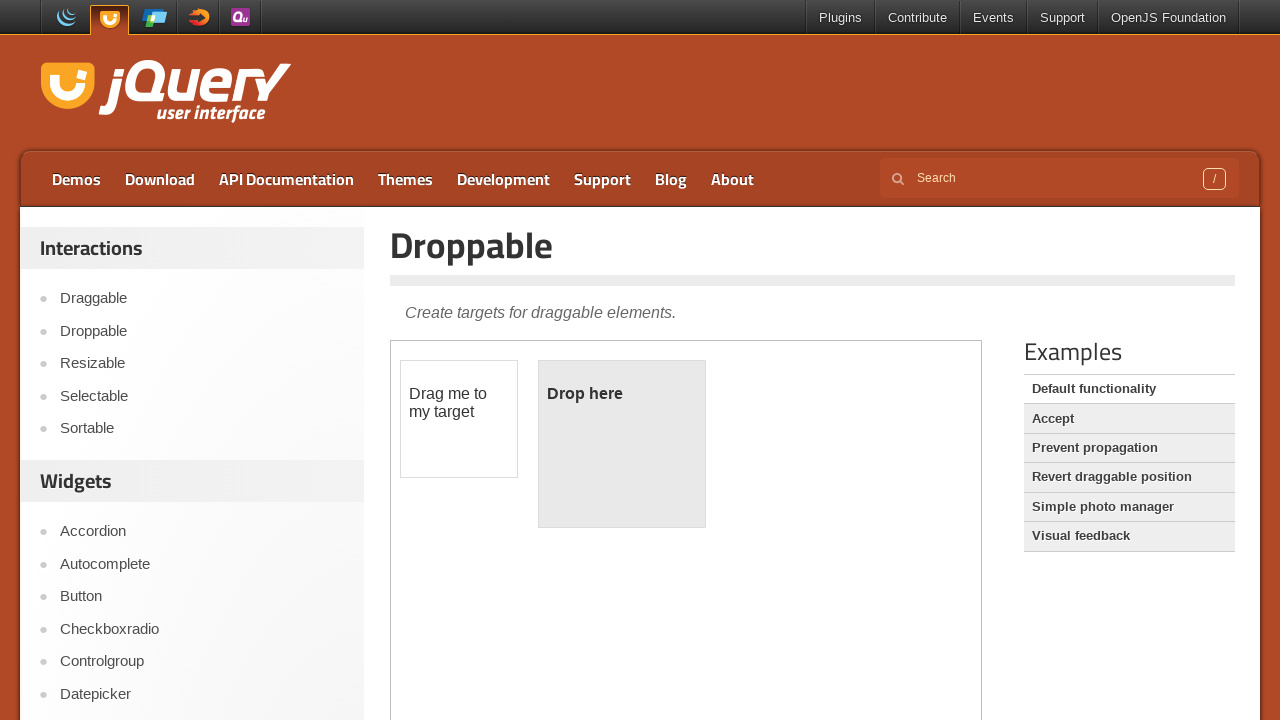

Located the draggable element with id 'draggable'
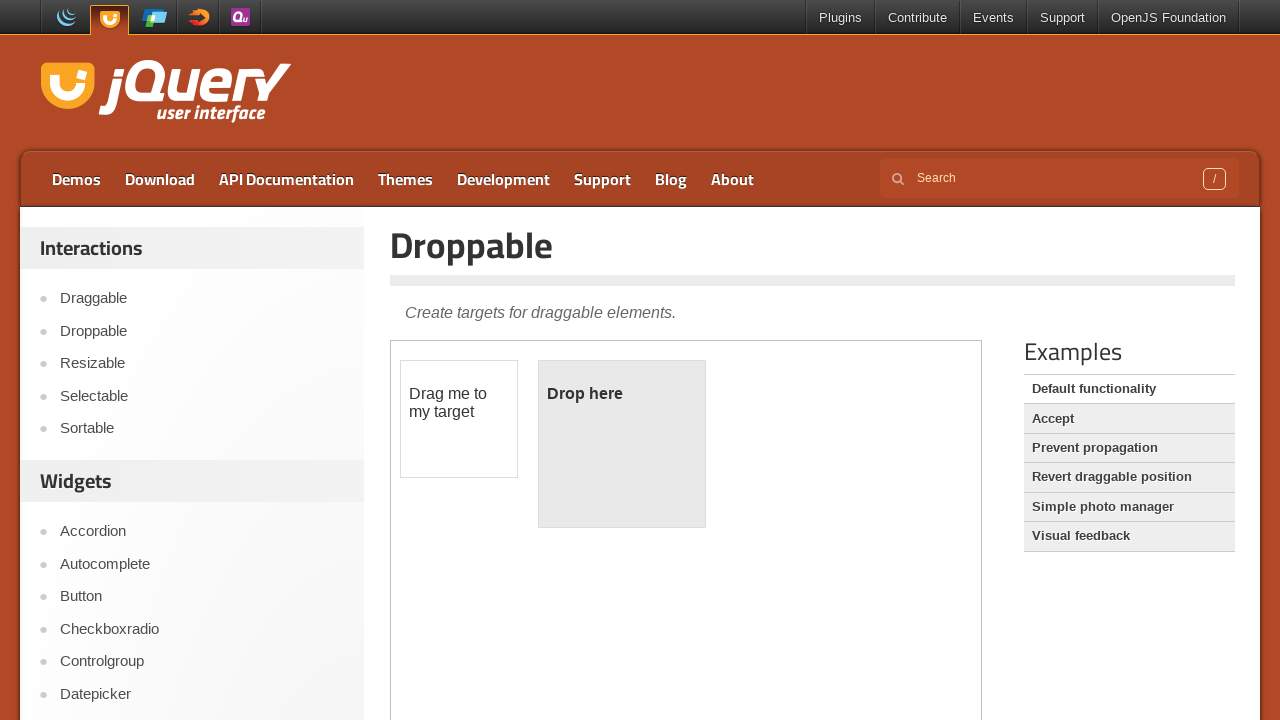

Located the droppable target element with id 'droppable'
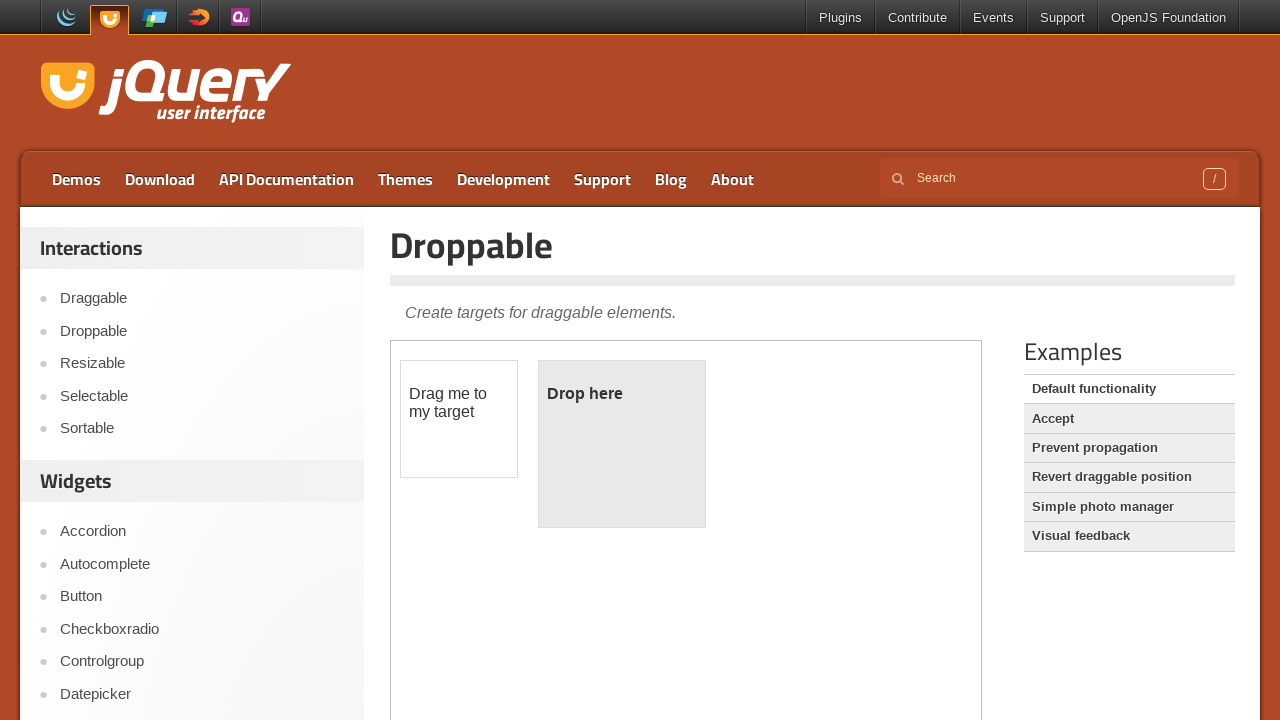

Successfully dragged the draggable element into the droppable target area at (622, 444)
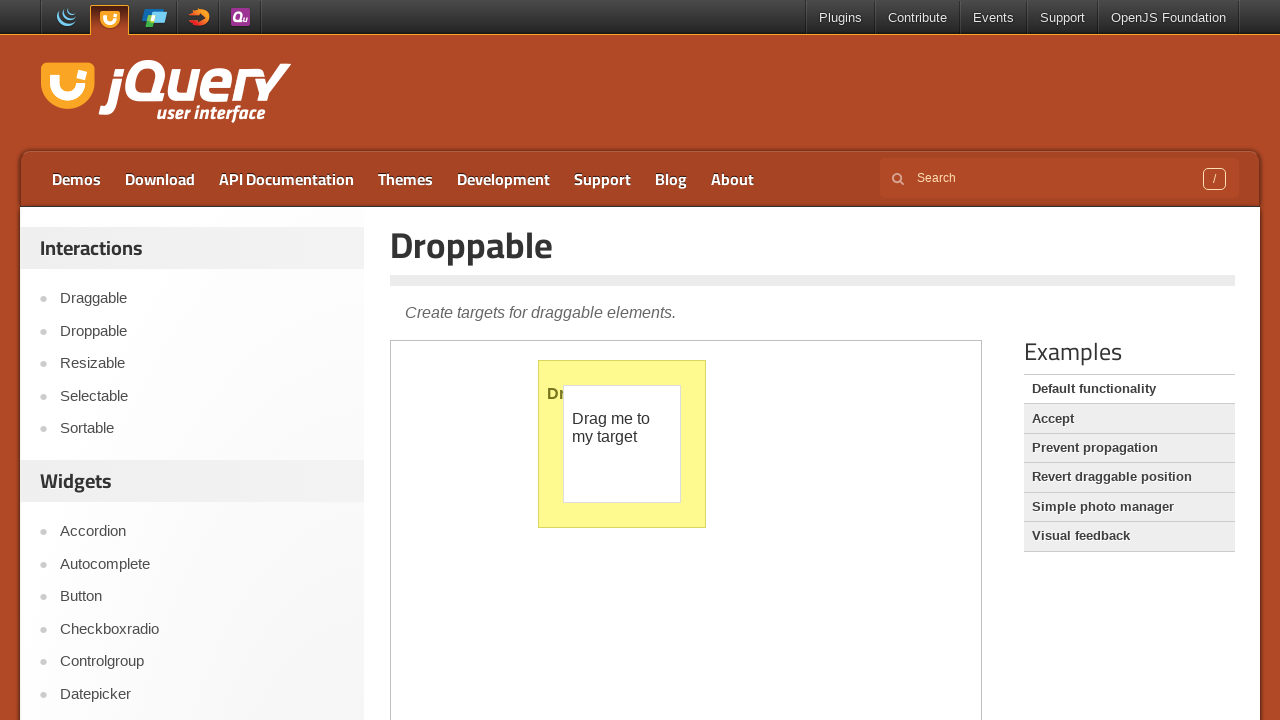

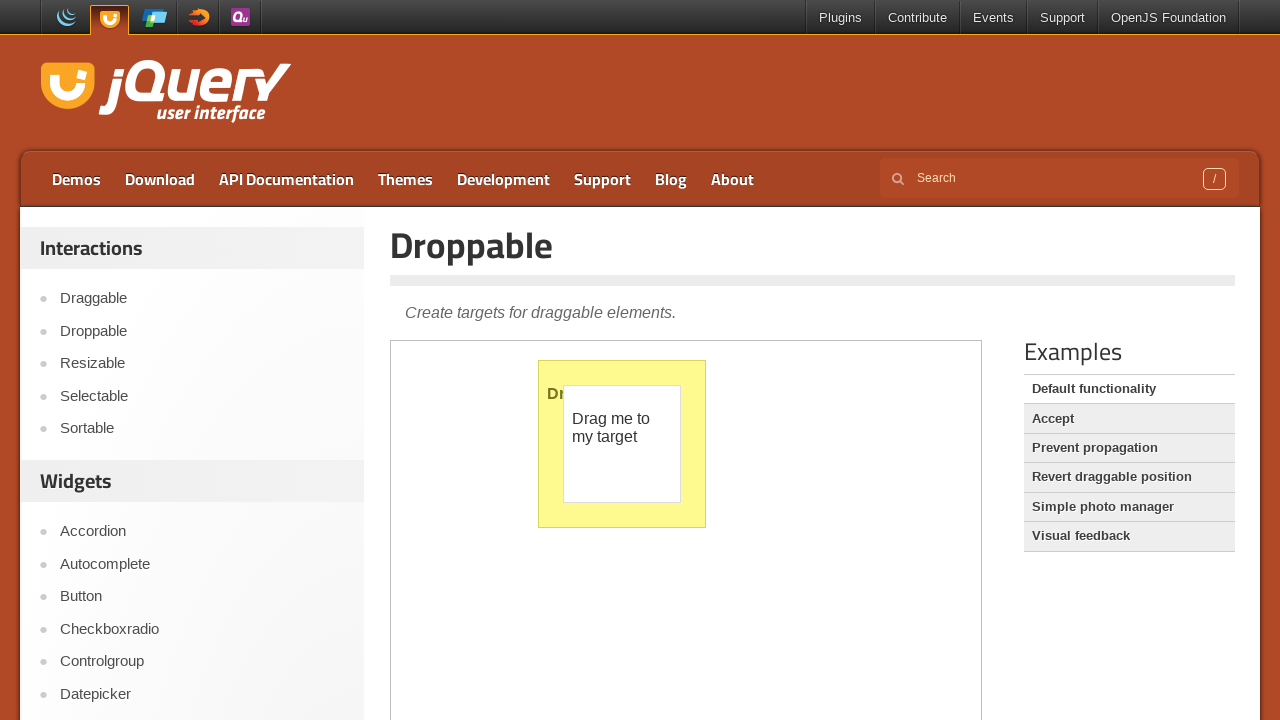